Tests dropdown menu interaction by clicking on the dropdown button and selecting an autocomplete option

Starting URL: https://formy-project.herokuapp.com/dropdown

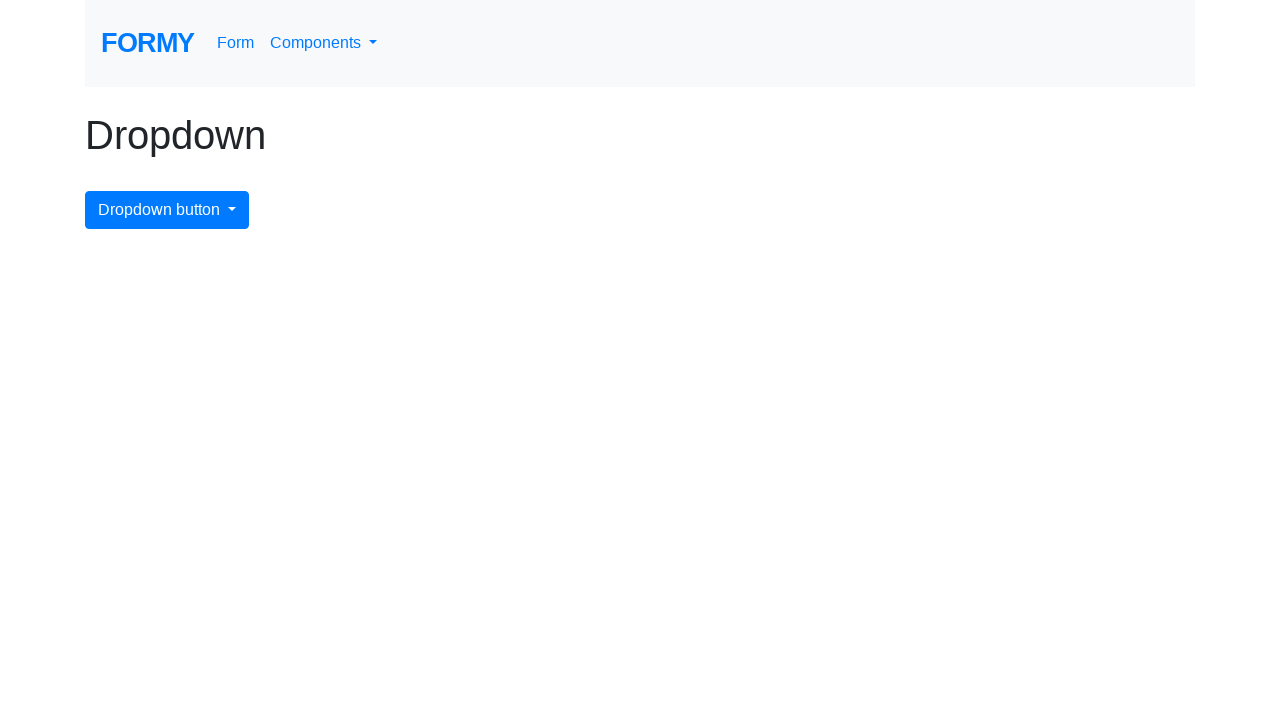

Clicked dropdown menu button to open menu at (167, 210) on #dropdownMenuButton
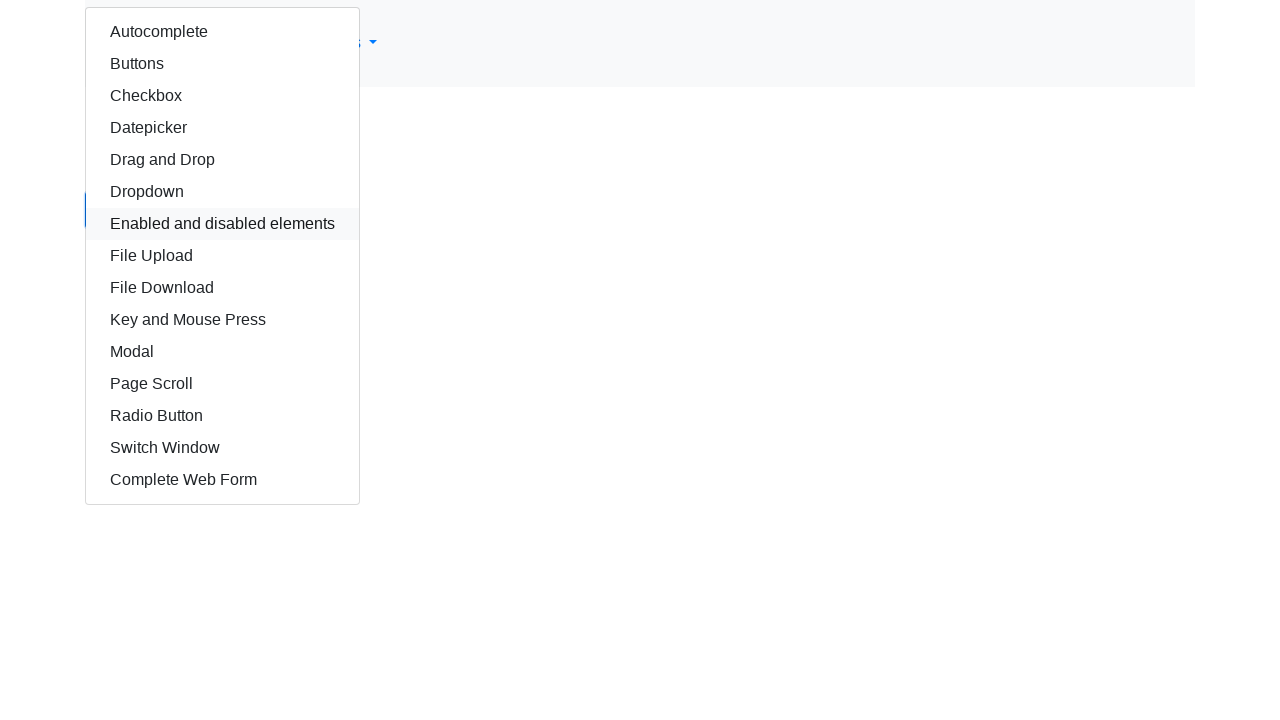

Selected autocomplete option from dropdown menu at (222, 32) on #autocomplete
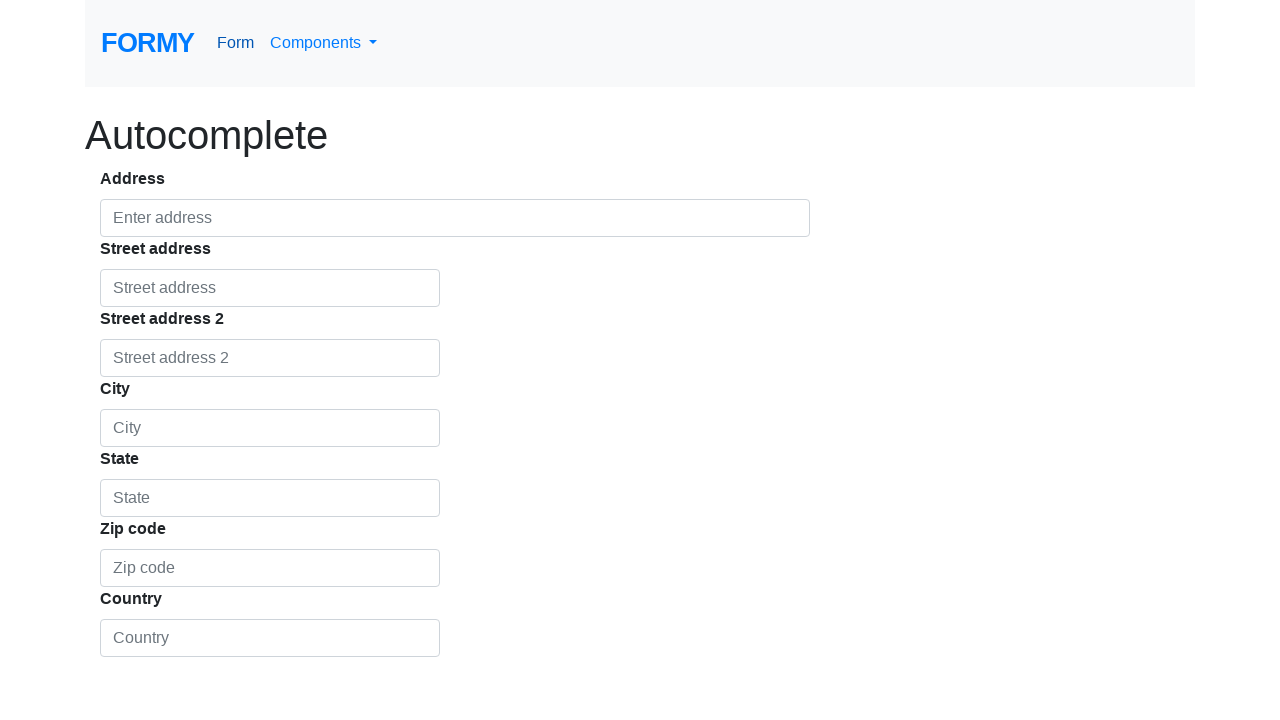

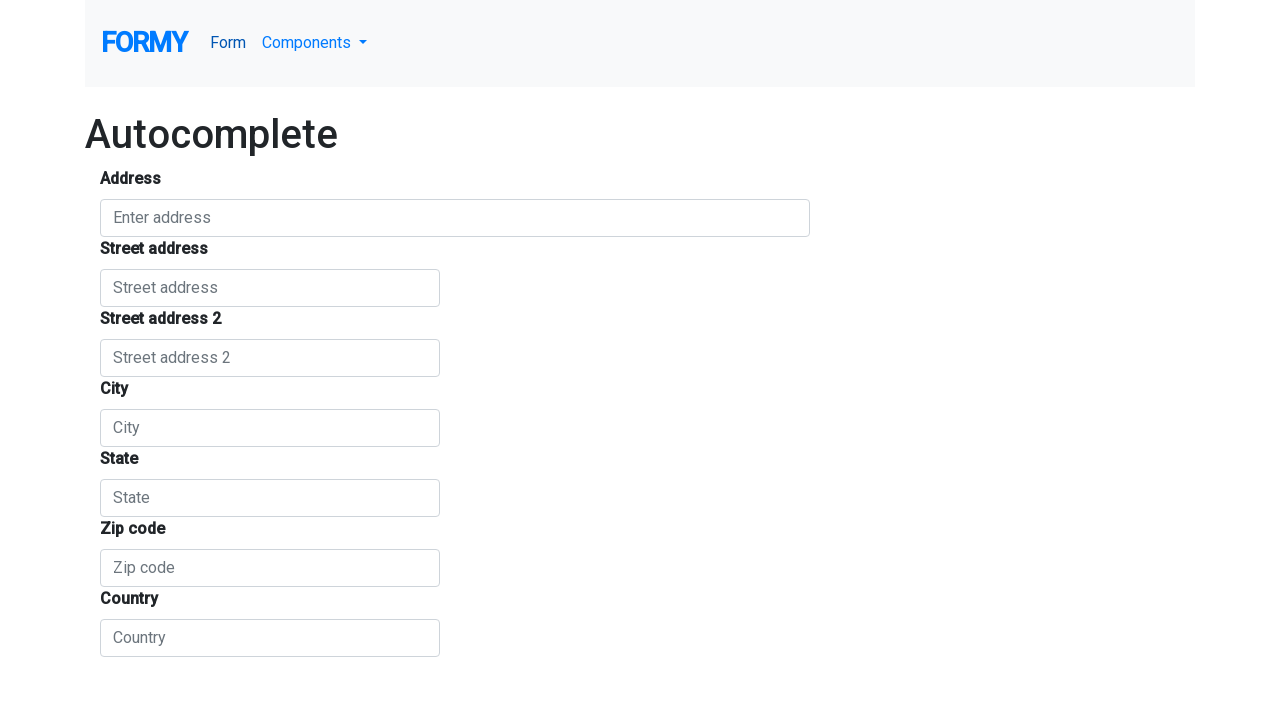